Tests drag and drop functionality by dragging an element onto a drop target within an iframe

Starting URL: https://jqueryui.com/droppable/

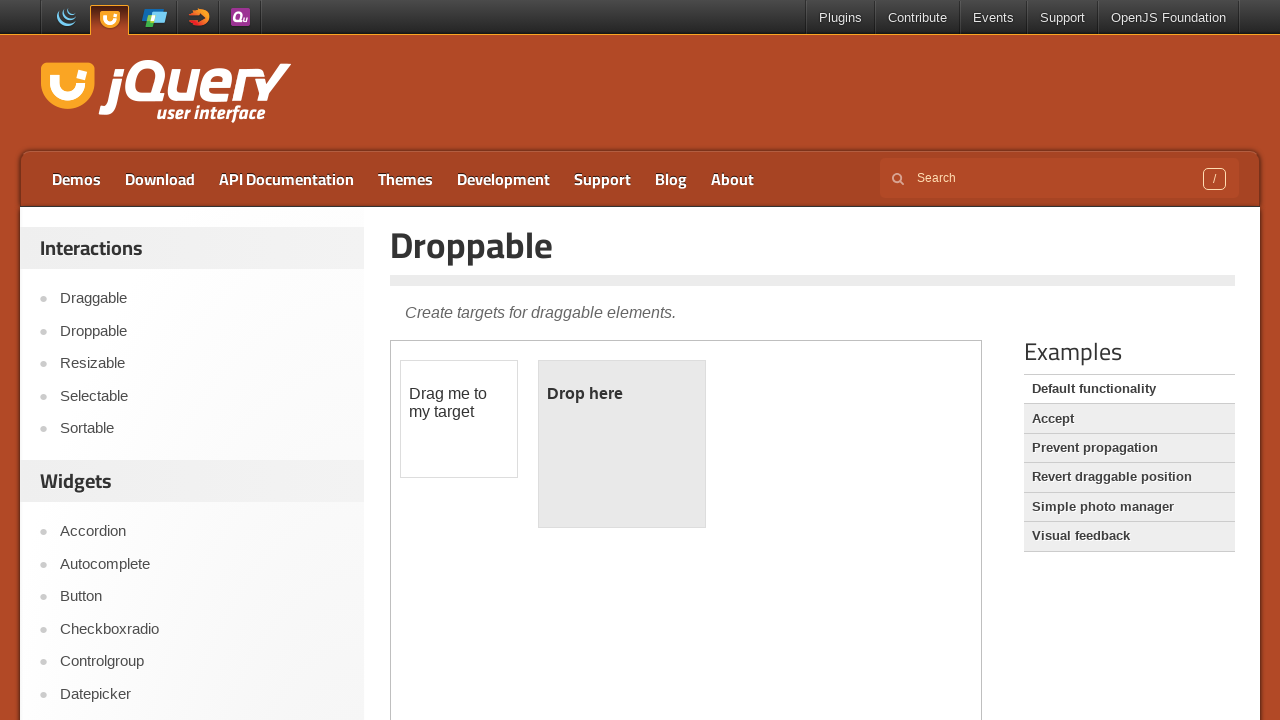

Located the demo iframe
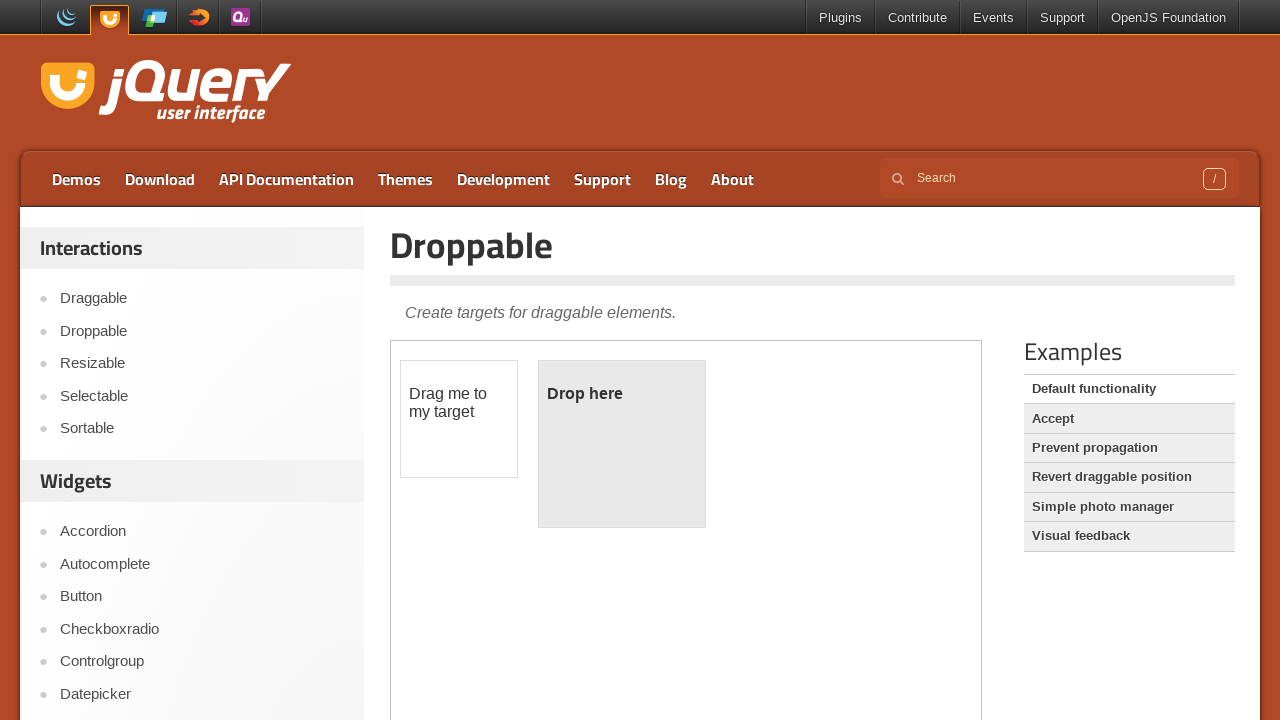

Located the draggable element
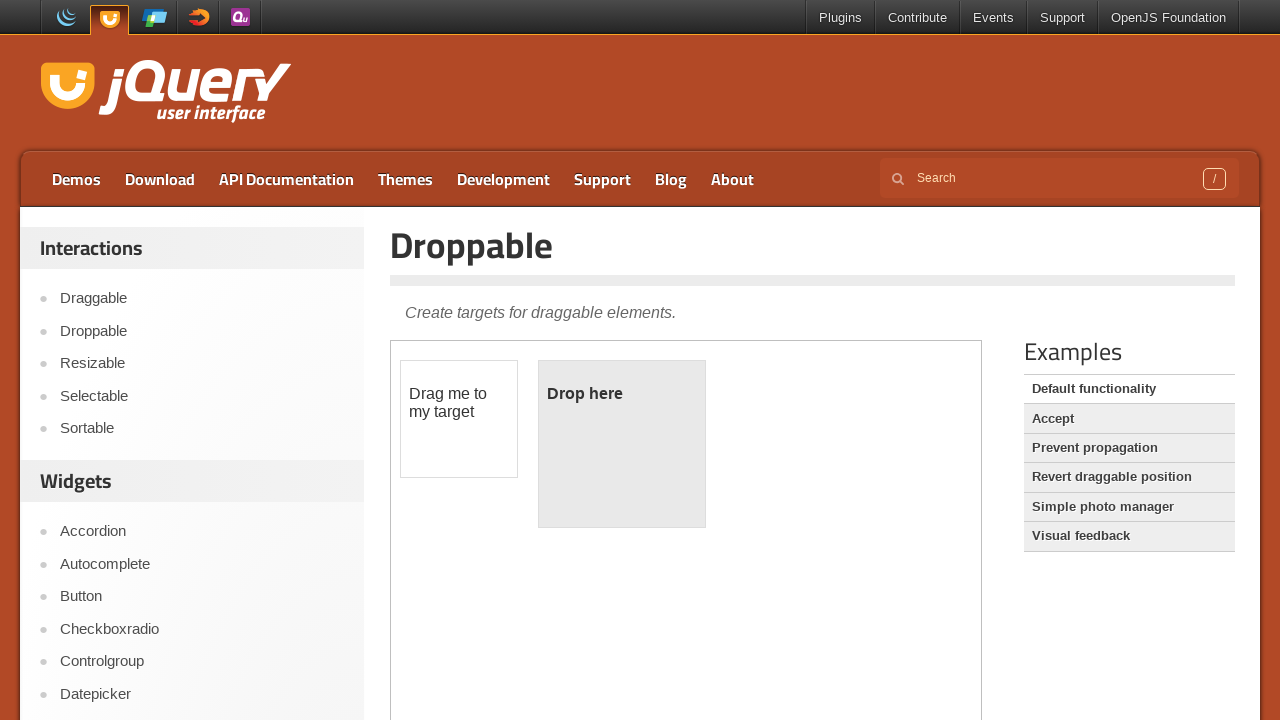

Located the droppable target element
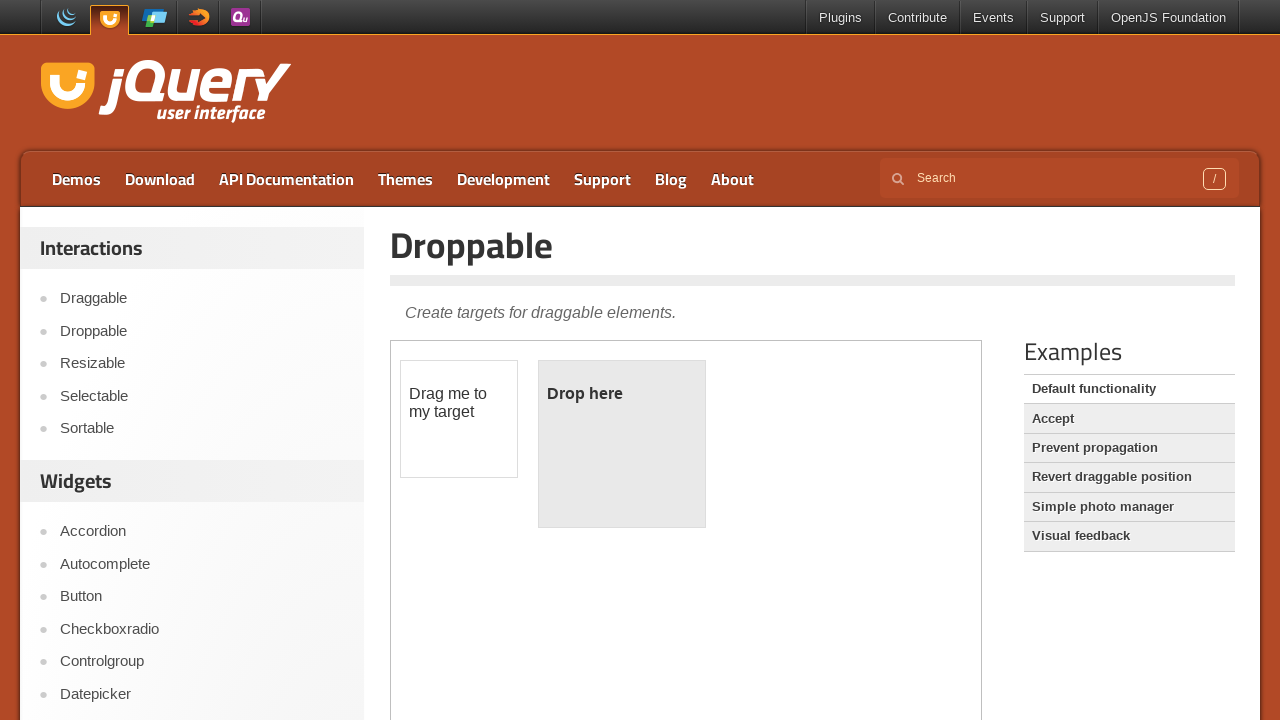

Dragged the draggable element onto the droppable target at (622, 444)
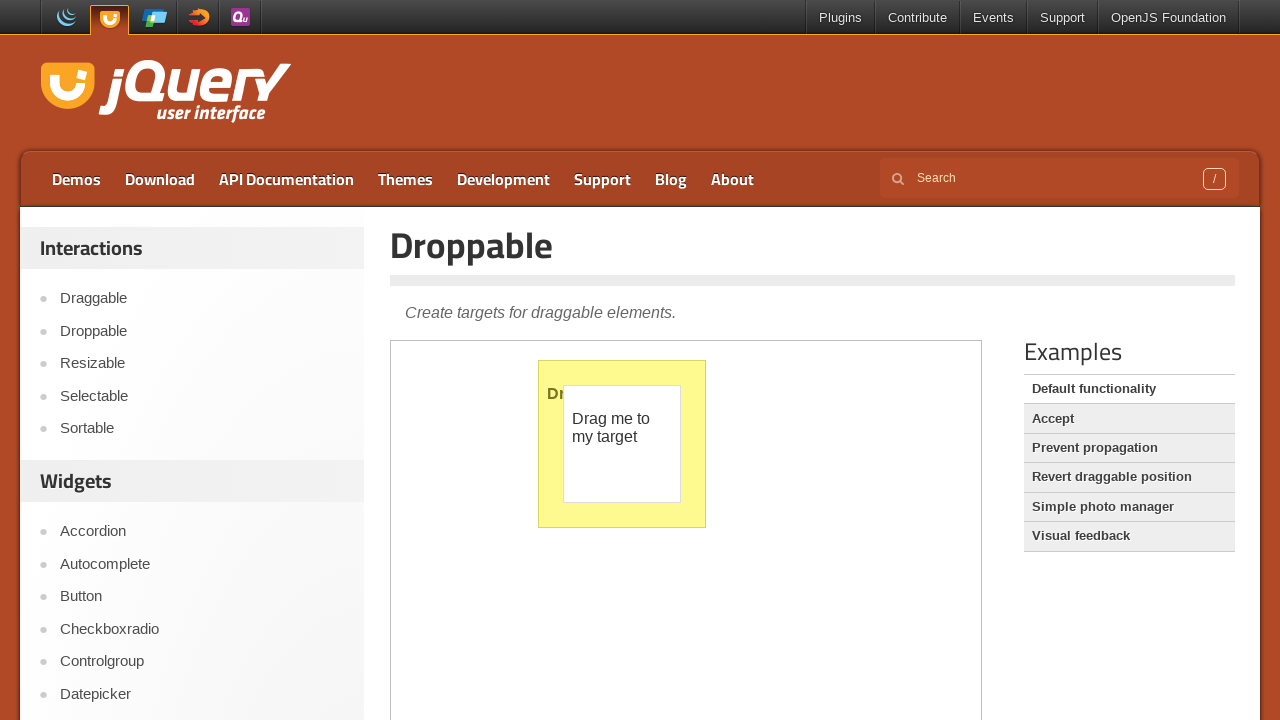

Verified the drop was successful by waiting for the droppable element's paragraph
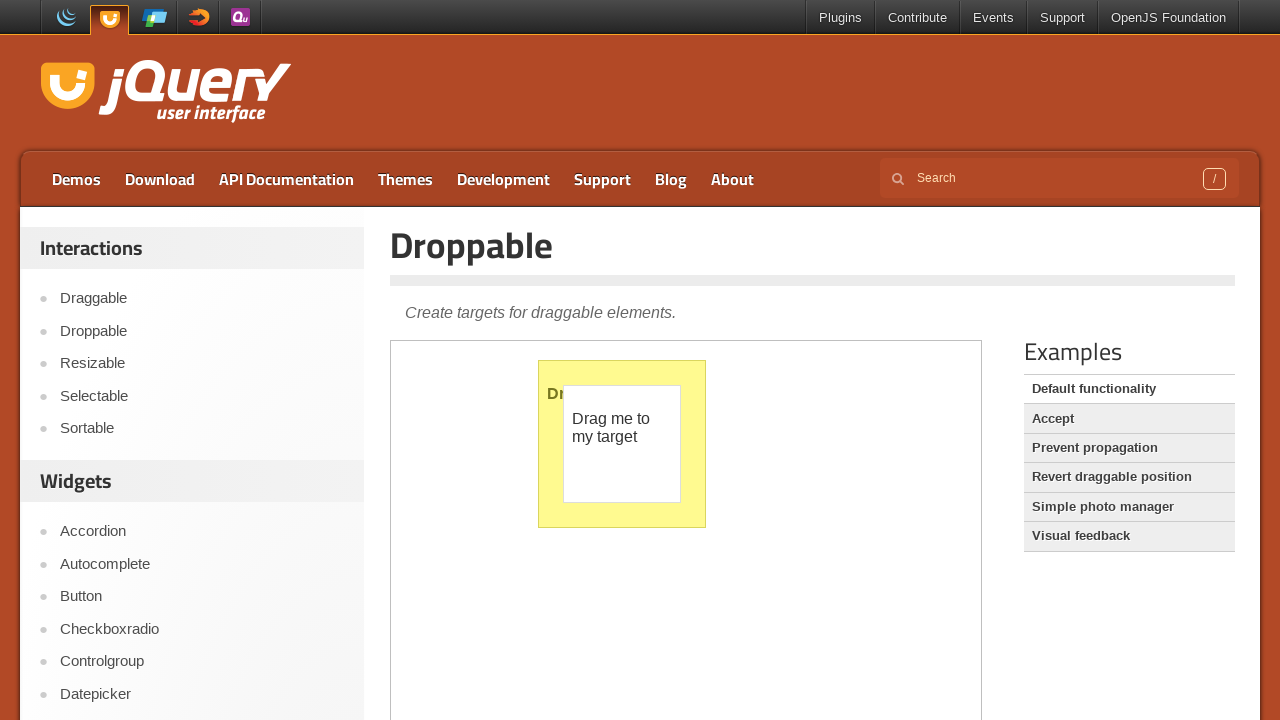

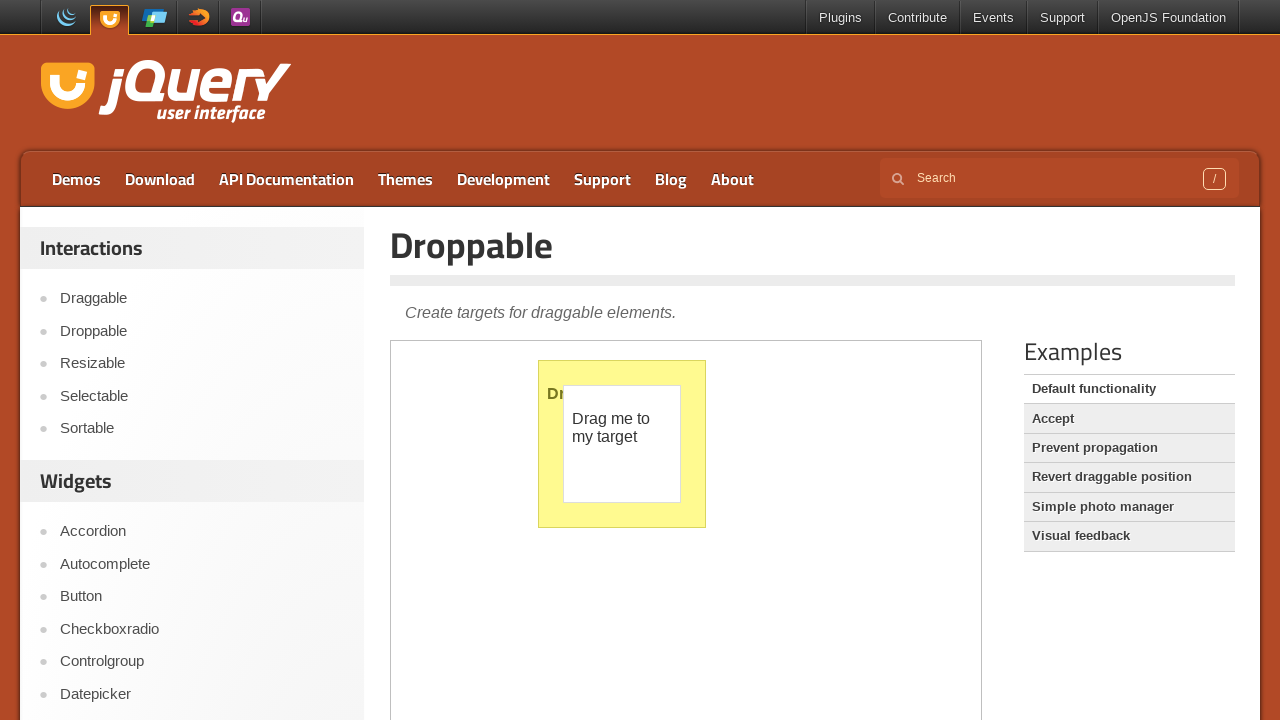